Tests hover functionality by moving the mouse over an avatar element and verifying that the caption/additional information becomes visible.

Starting URL: http://the-internet.herokuapp.com/hovers

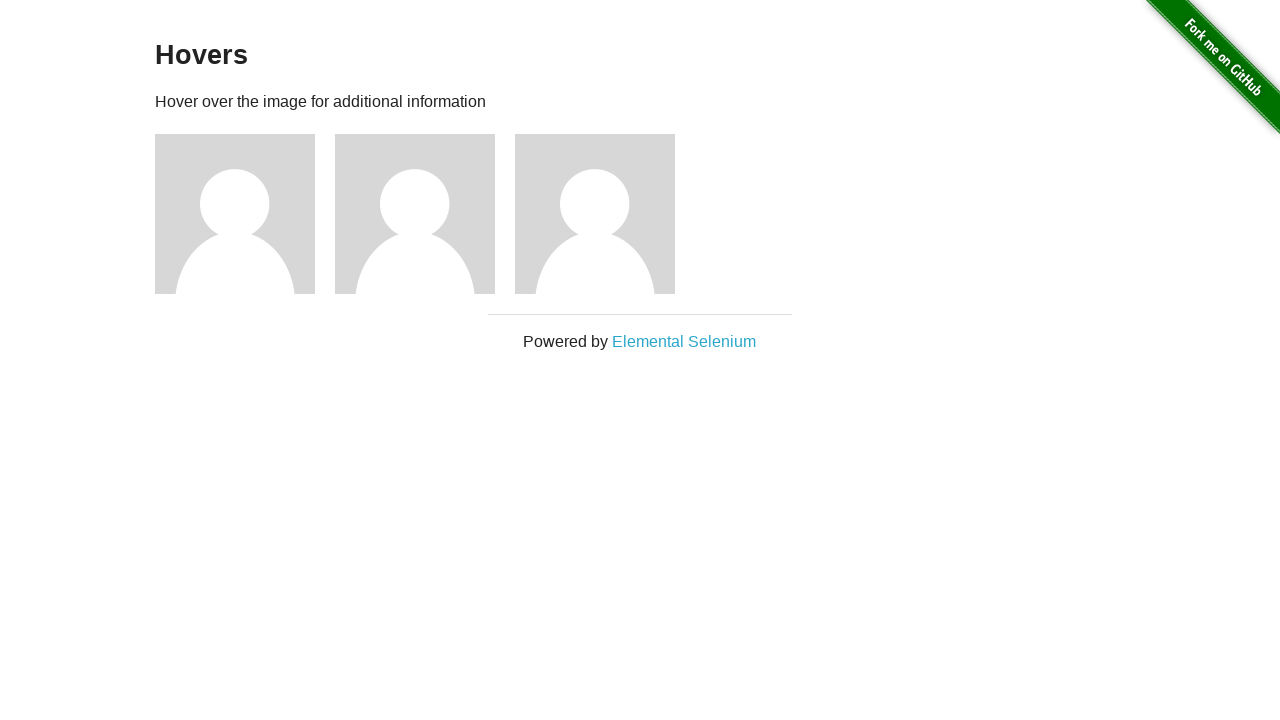

Located the first avatar figure element
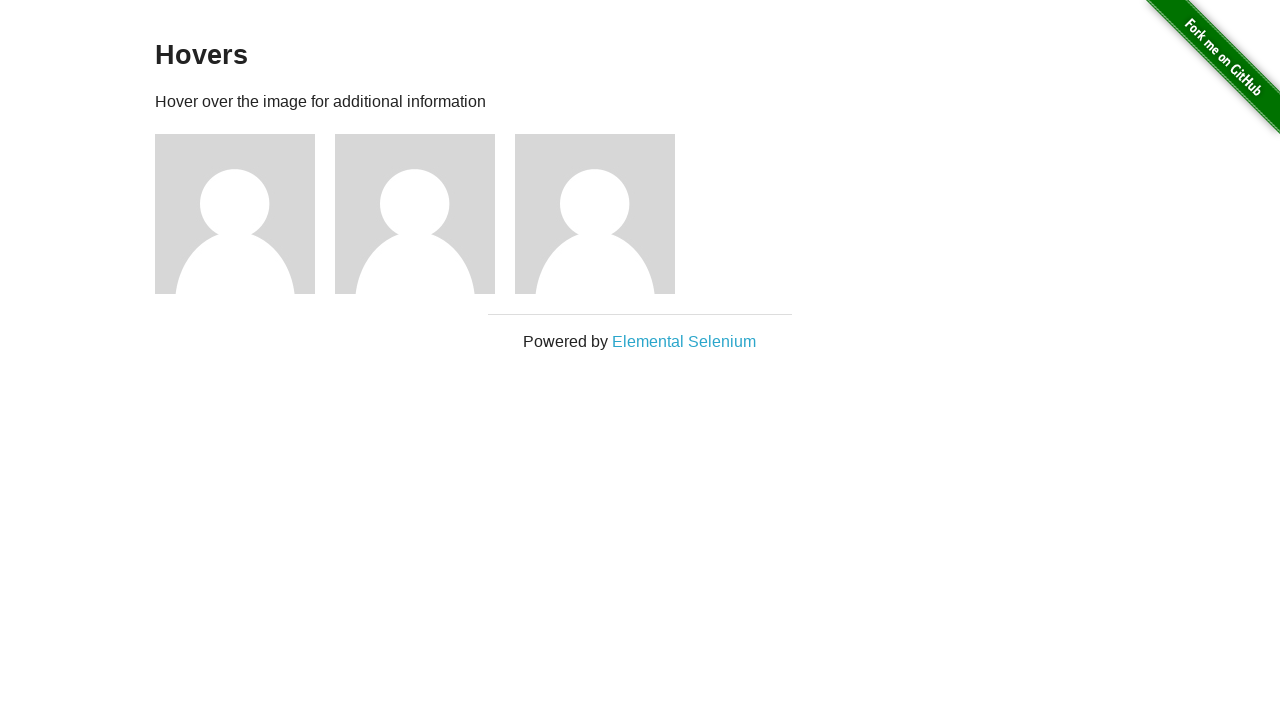

Hovered over the avatar element to trigger hover effect at (245, 214) on .figure >> nth=0
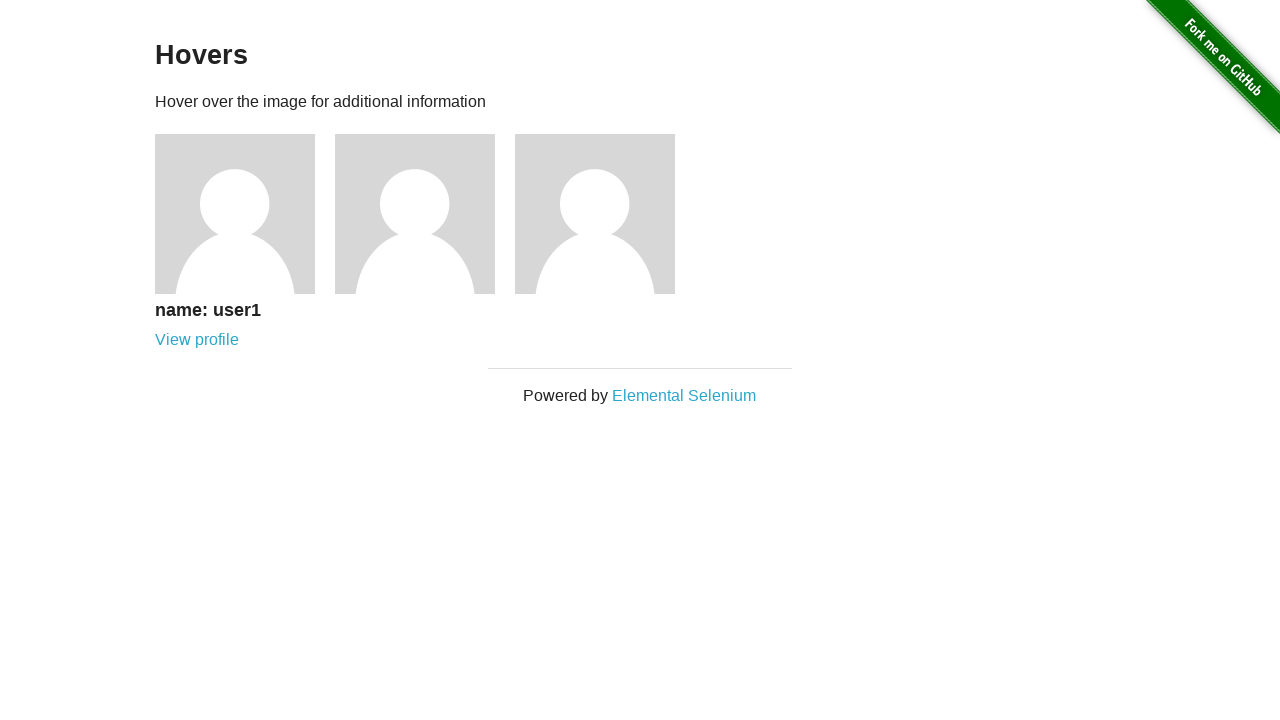

Located the caption element
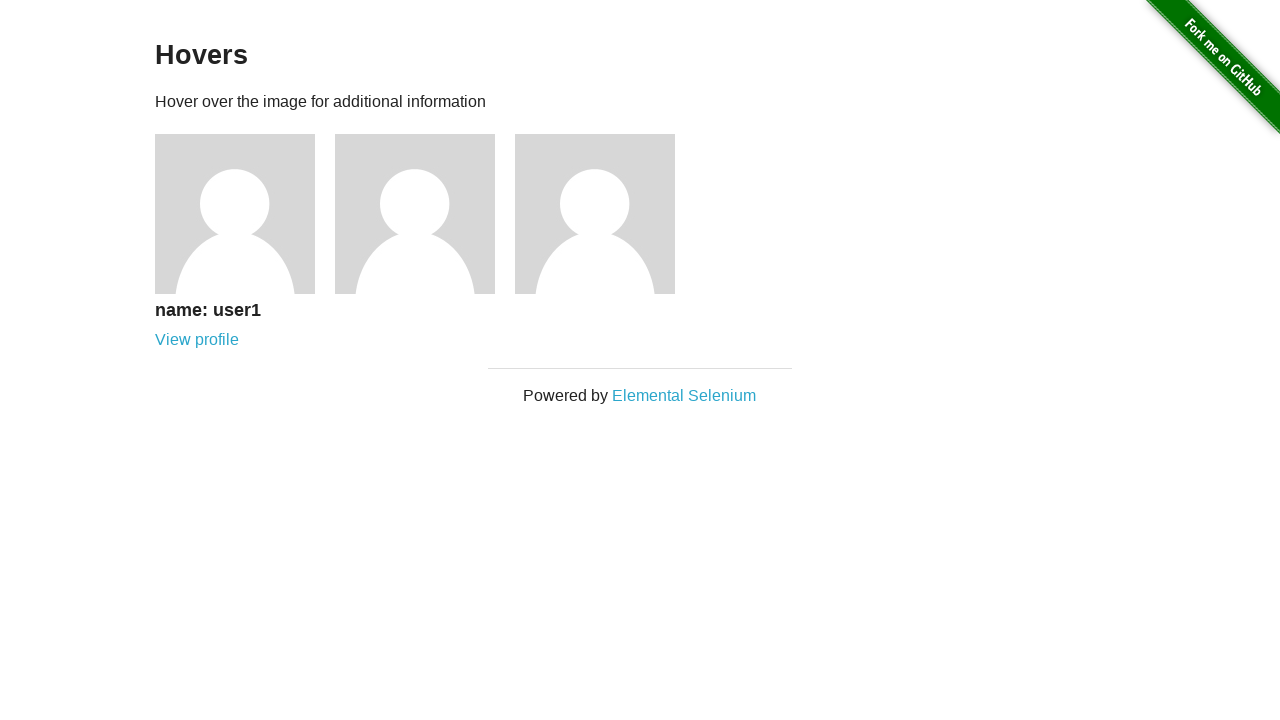

Verified that the caption is visible after hover
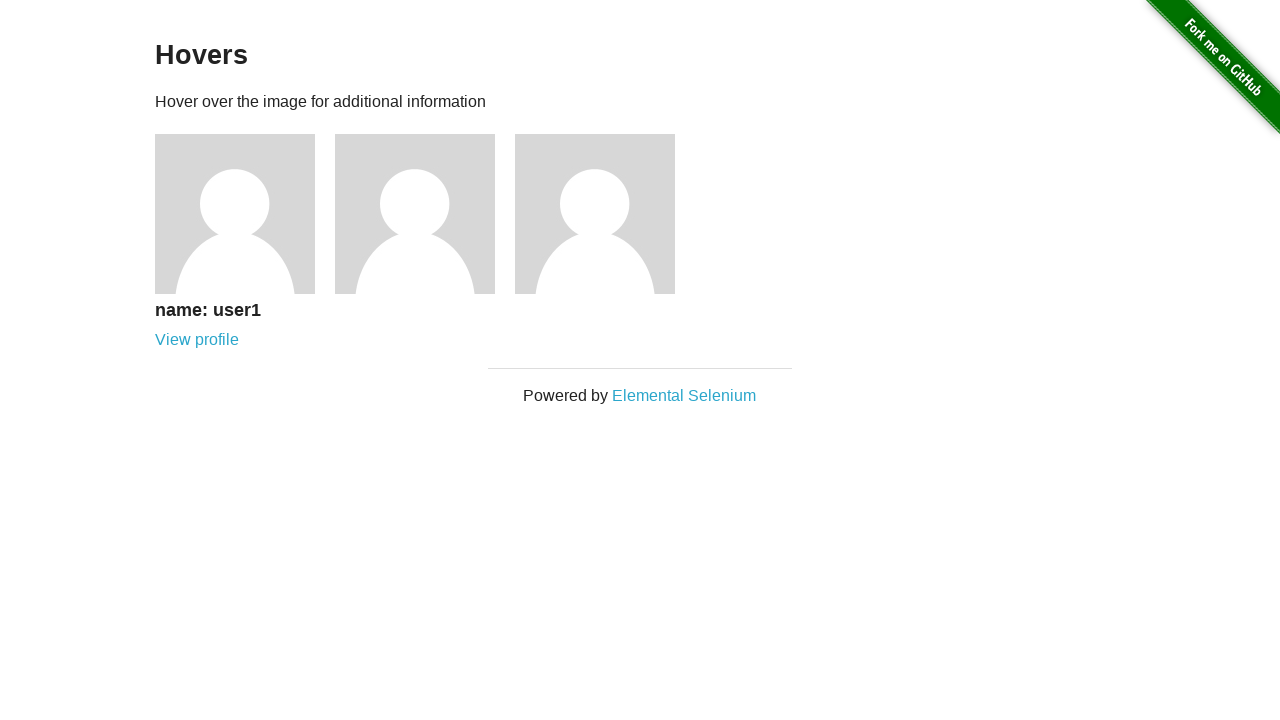

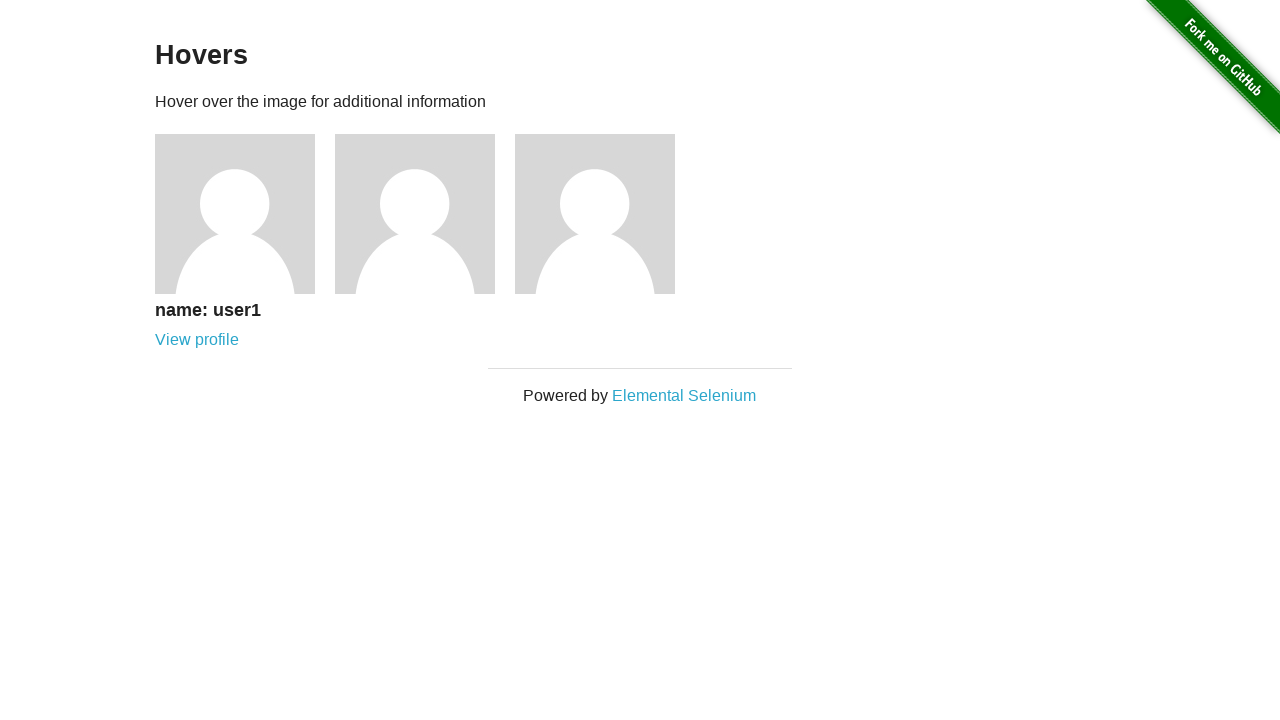